Tests the search functionality on DataUSA by searching for "Washington" and verifying navigation to the Washington geo profile page (Edge browser variant)

Starting URL: https://datausa.io/

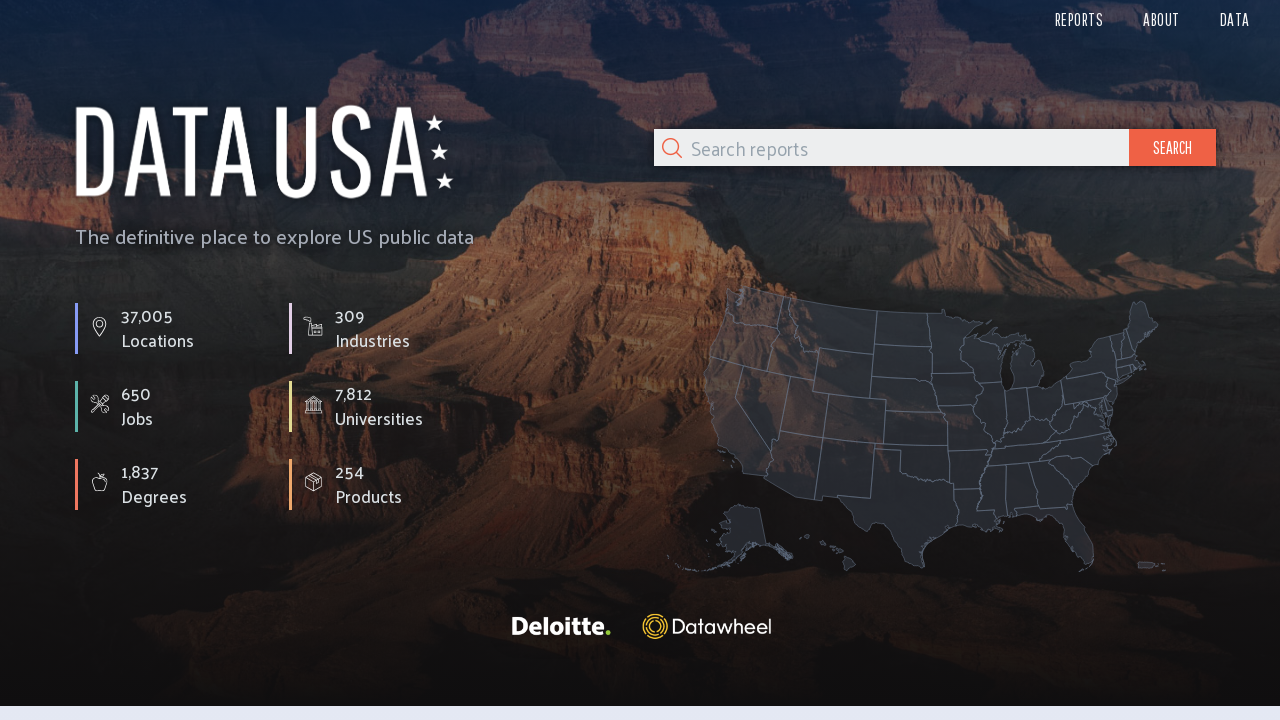

Filled search box with 'Washington' on #App > div.home > header > div.home-header-content > div.home-right > div.bp3-co
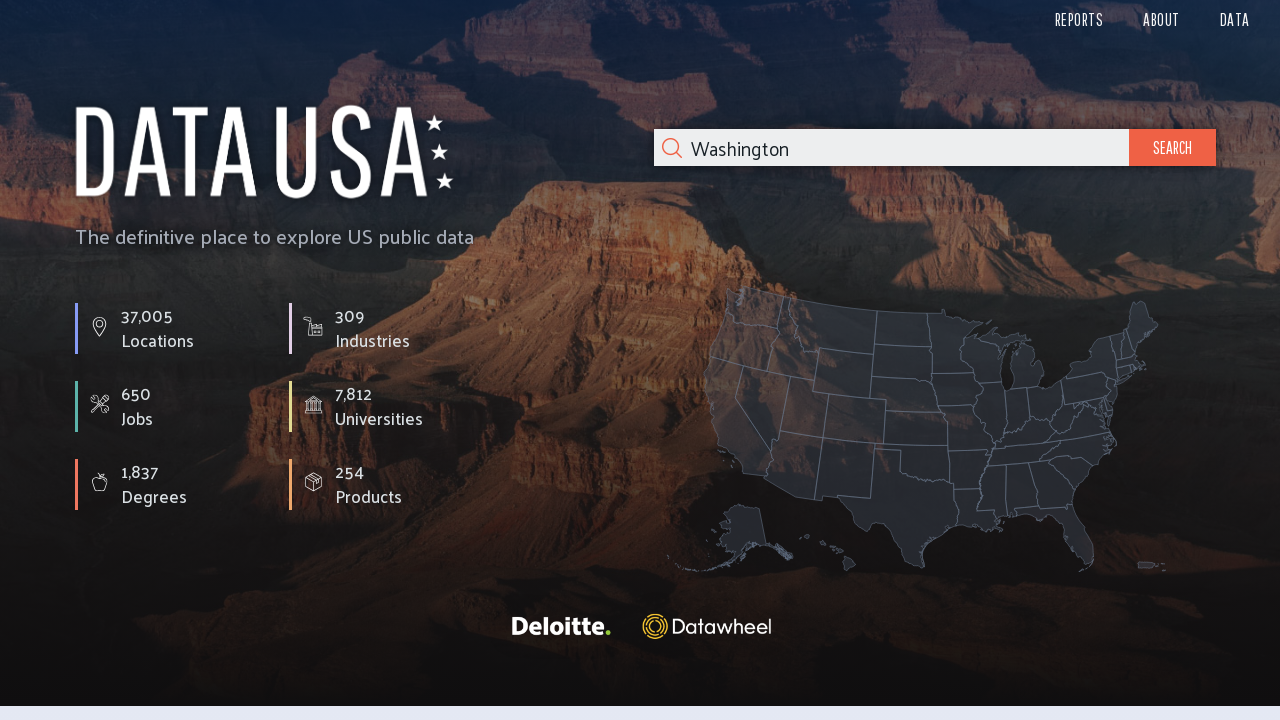

Search dropdown appeared with results
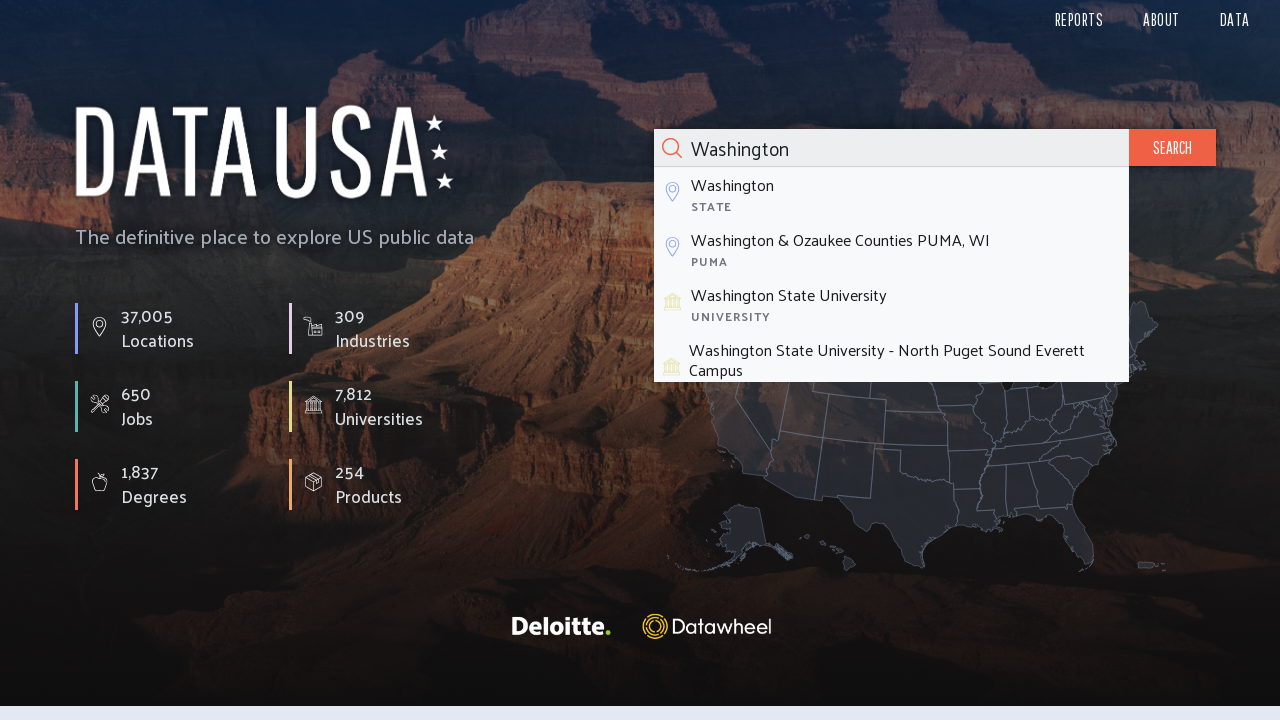

Clicked first search result for Washington at (891, 194) on #App > div.home > header > div.home-header-content > div.home-right > div.bp3-co
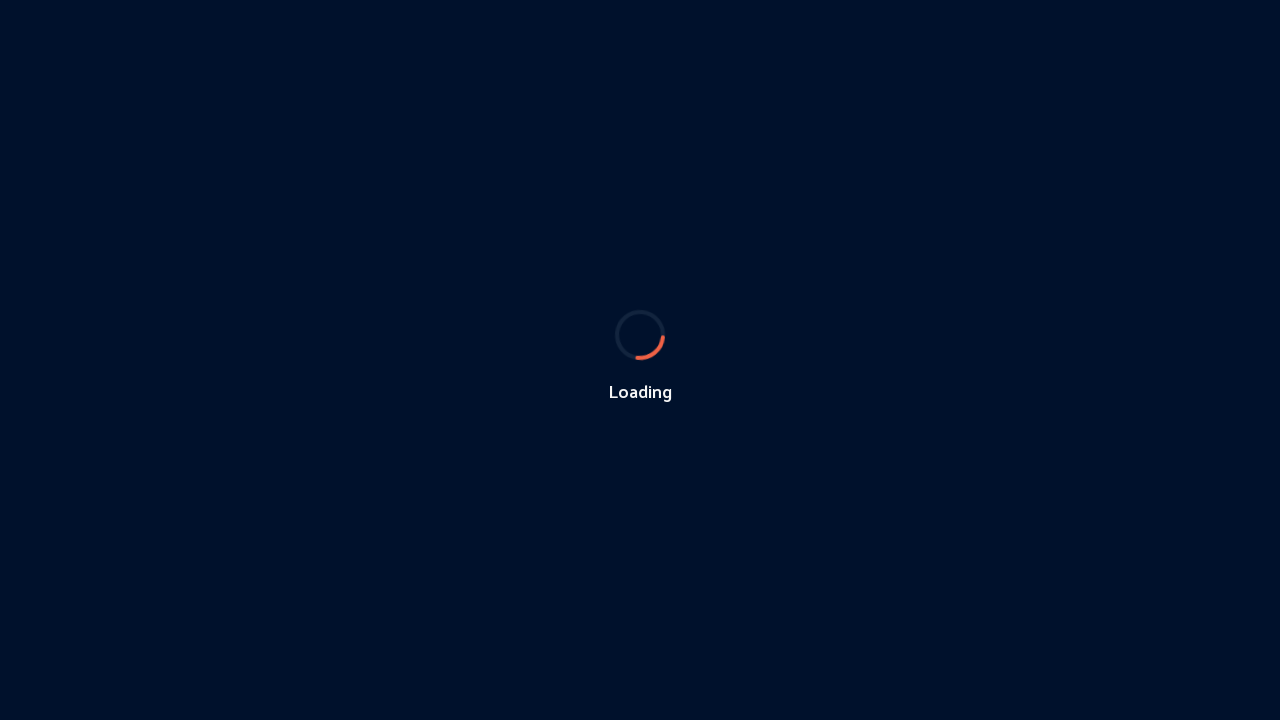

Navigated to Washington geo profile page
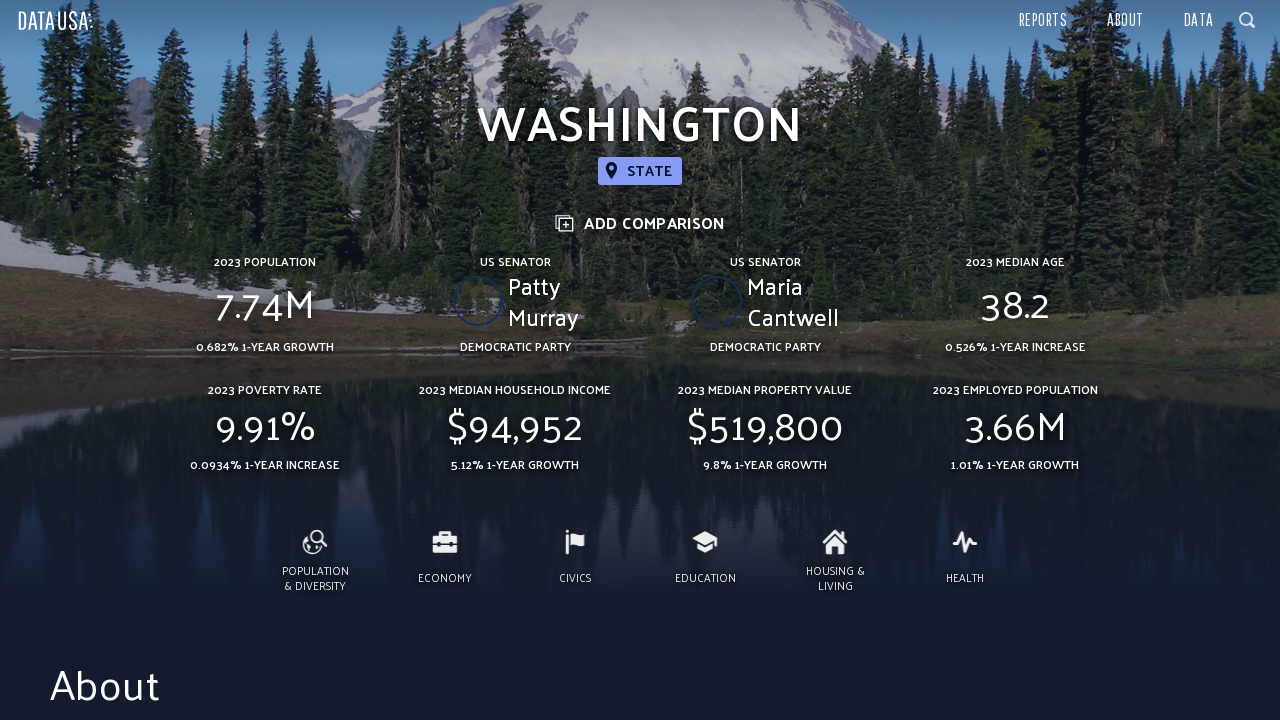

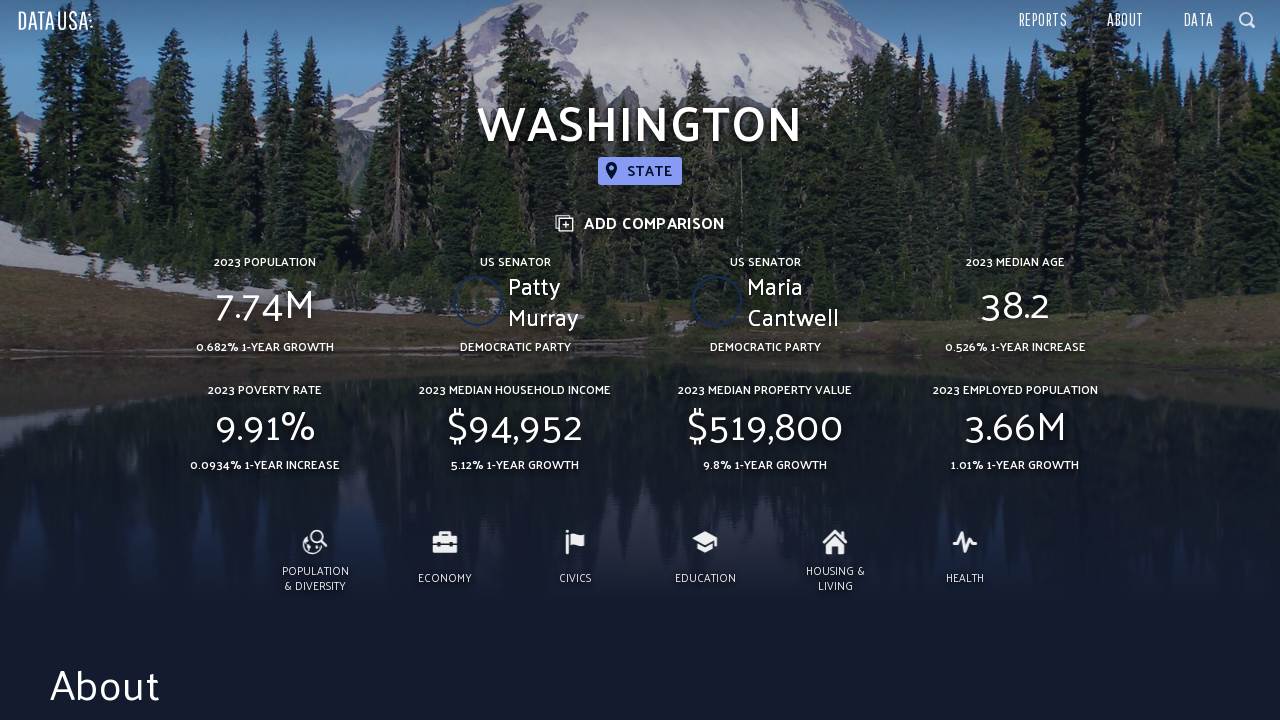